Tests handling of a modal dialog by clicking a button to trigger the modal and attempting to accept it

Starting URL: https://testpages.herokuapp.com/styled/alerts/fake-alert-test.html

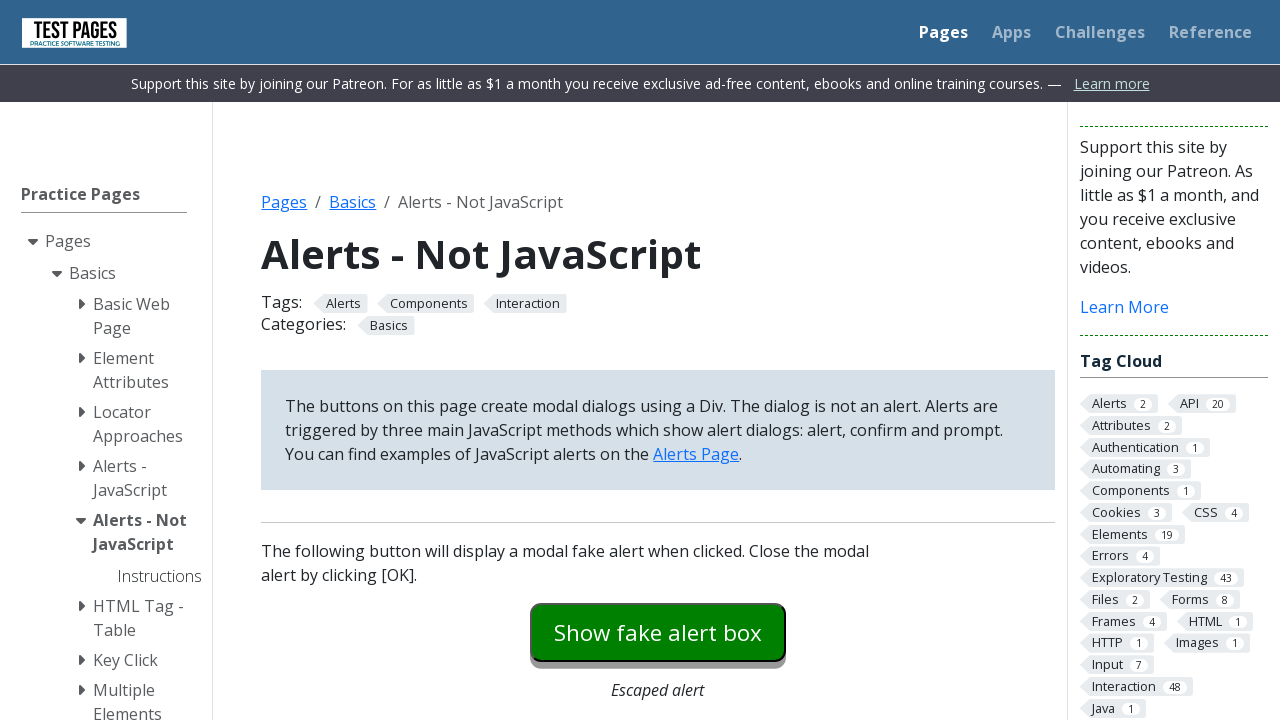

Set up dialog handler to accept any real alerts that appear
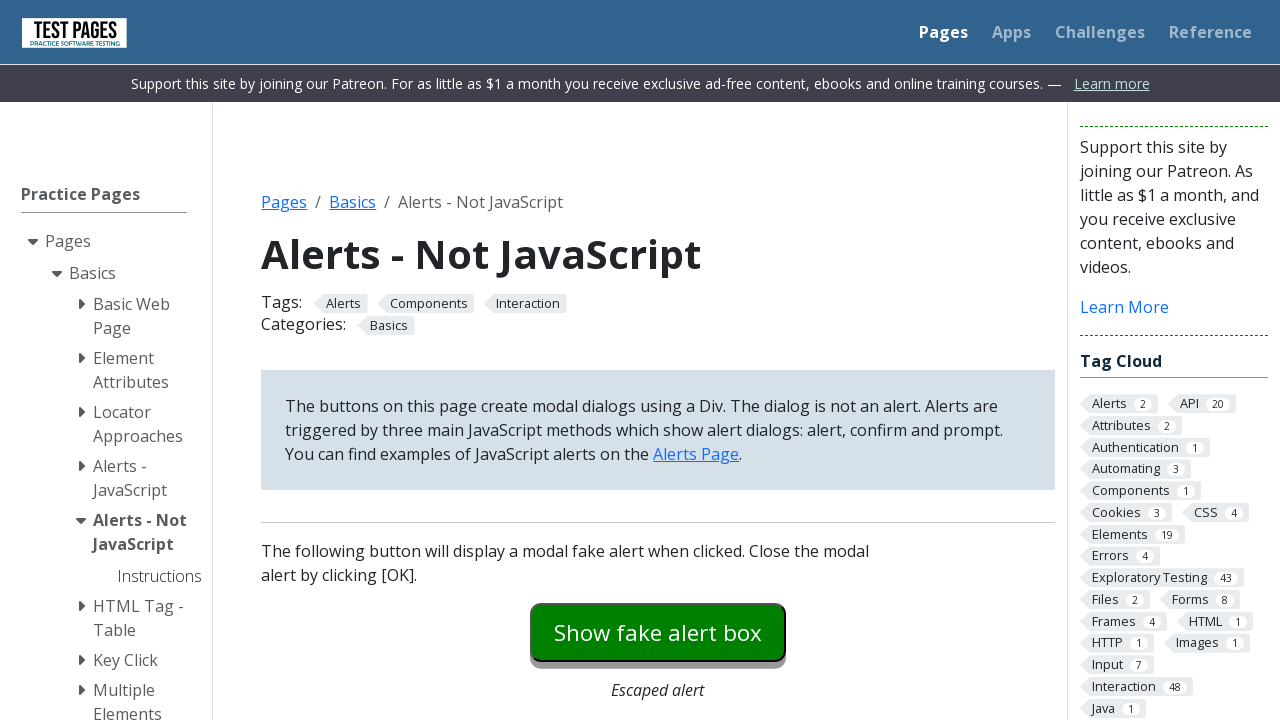

Clicked the modal dialog button to trigger the dialog at (658, 360) on #modaldialog
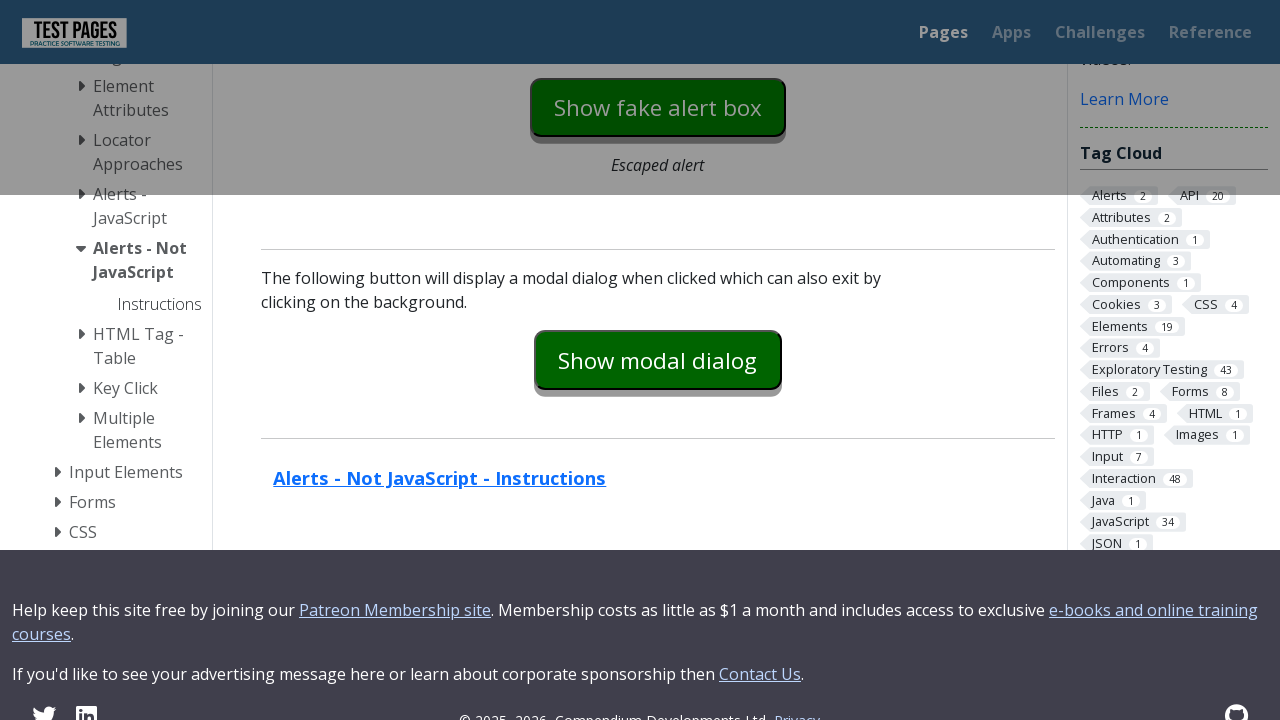

Waited 500ms for modal dialog to appear
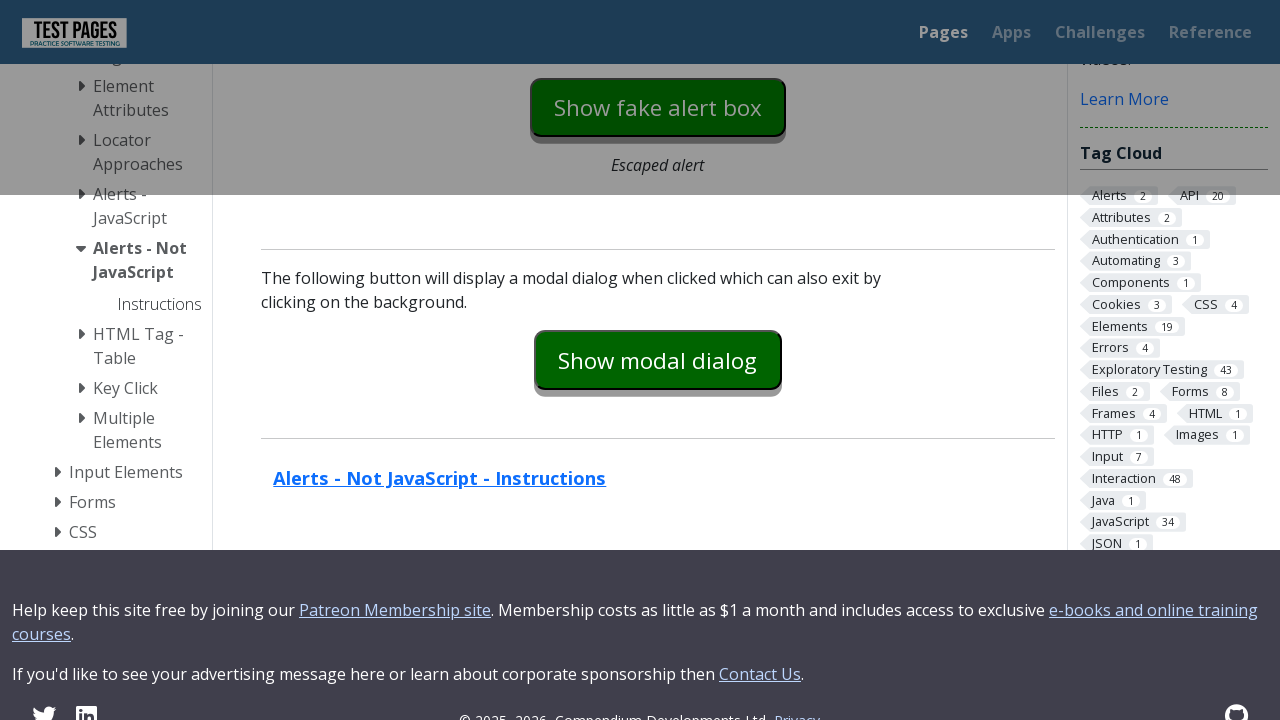

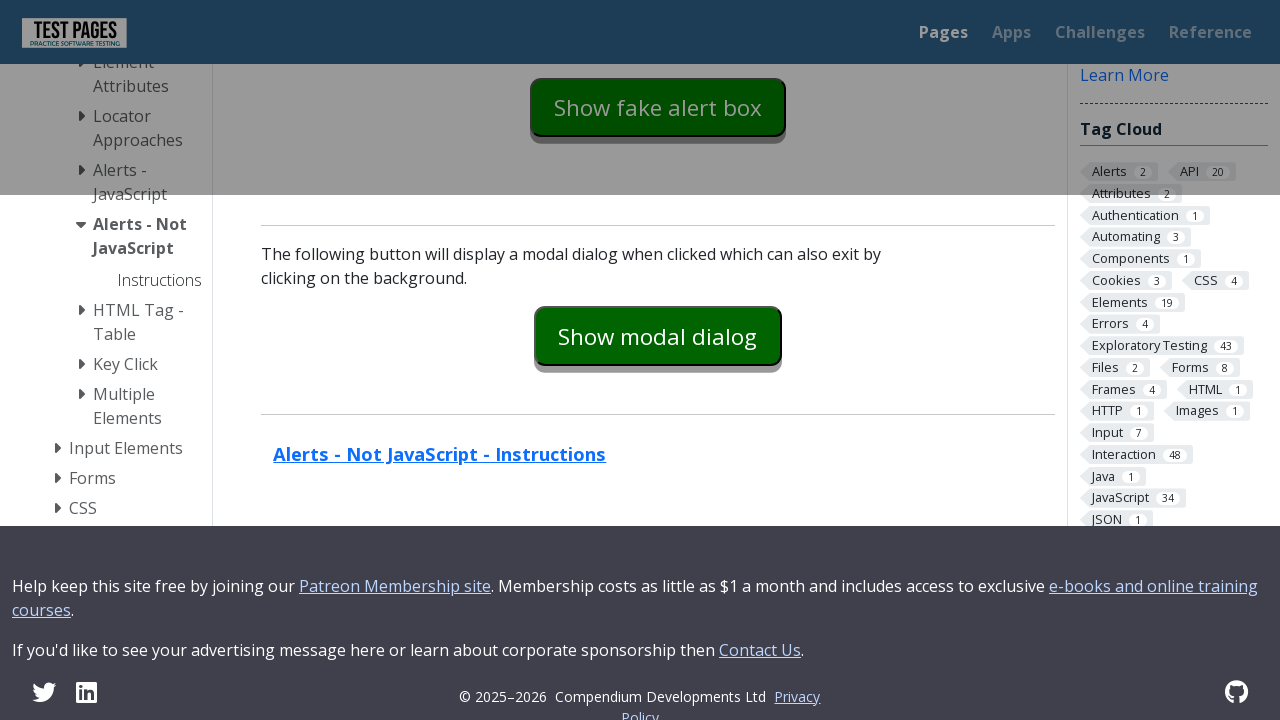